Opens a practice software testing website and verifies the page loads by checking the page title.

Starting URL: https://practicesoftwaretesting.com/

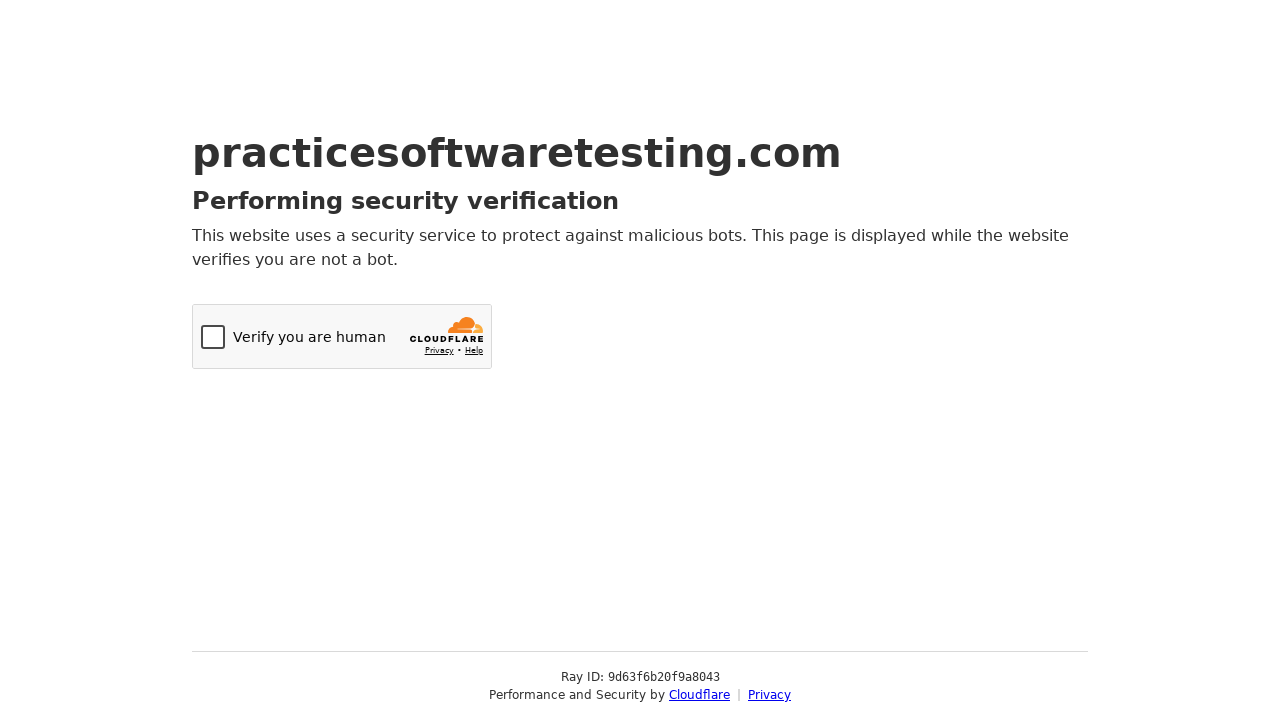

Navigated to https://practicesoftwaretesting.com/
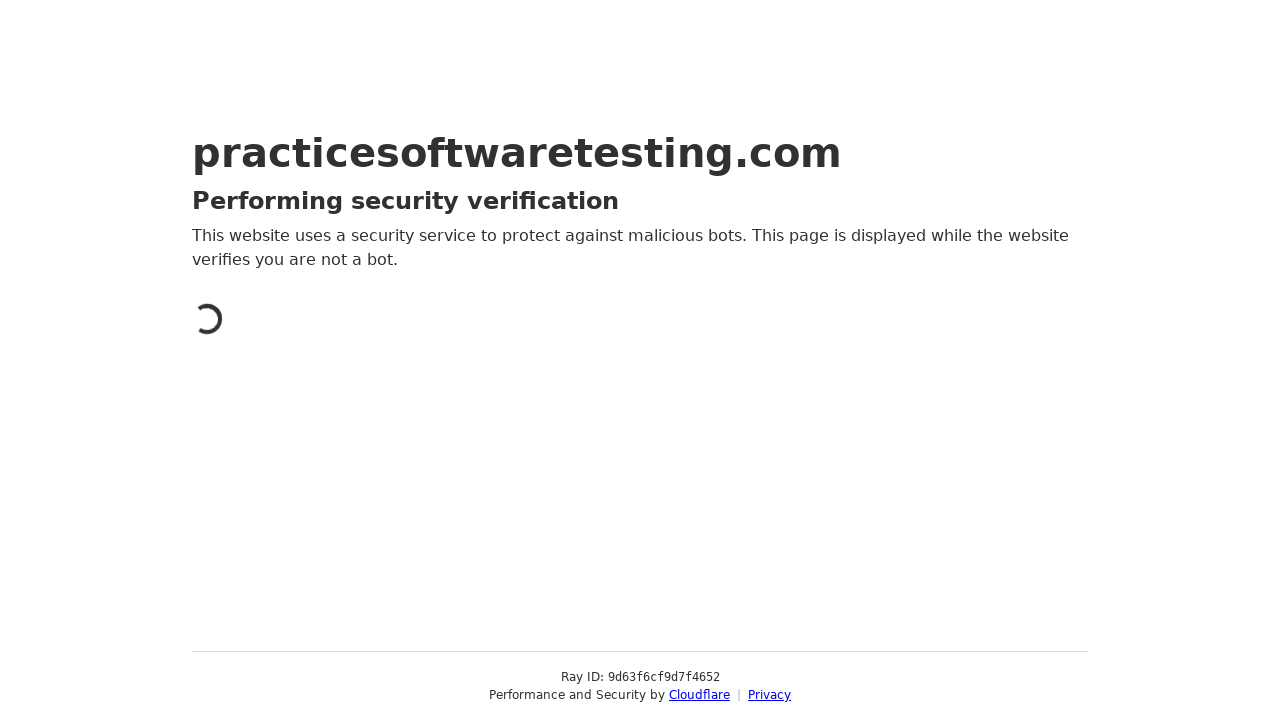

Page DOM content loaded
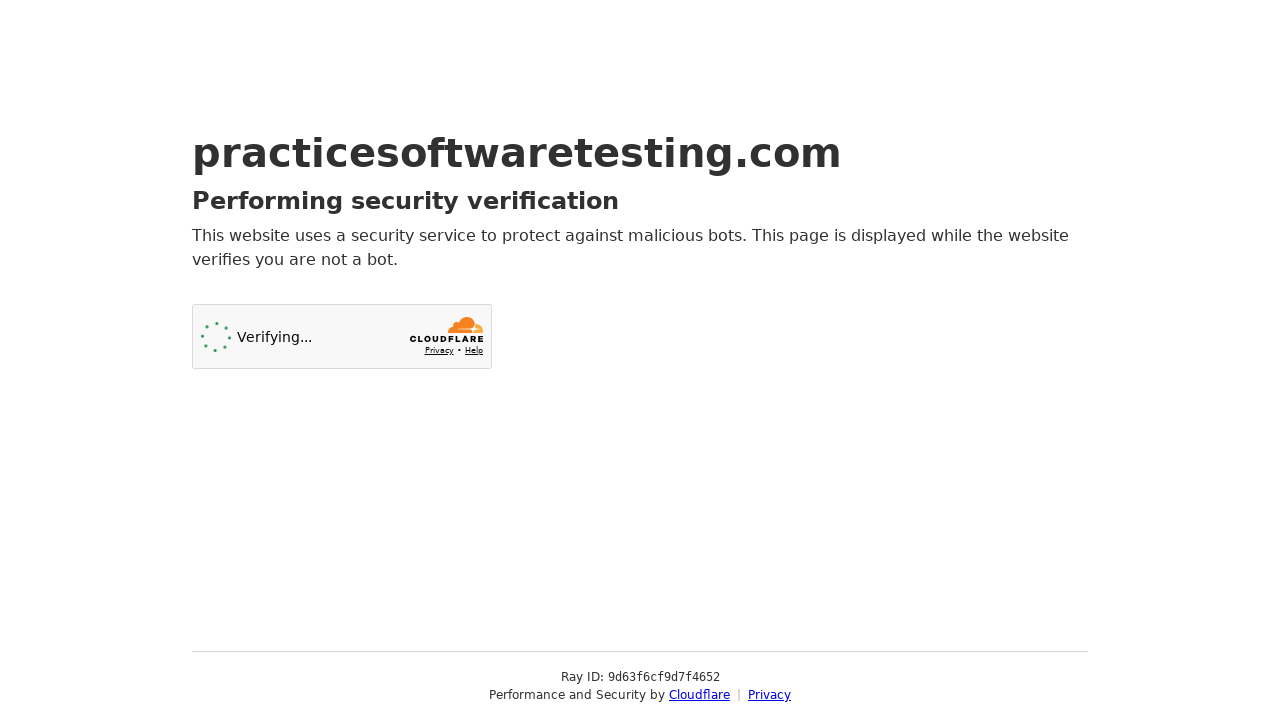

Retrieved page title: Just a moment...
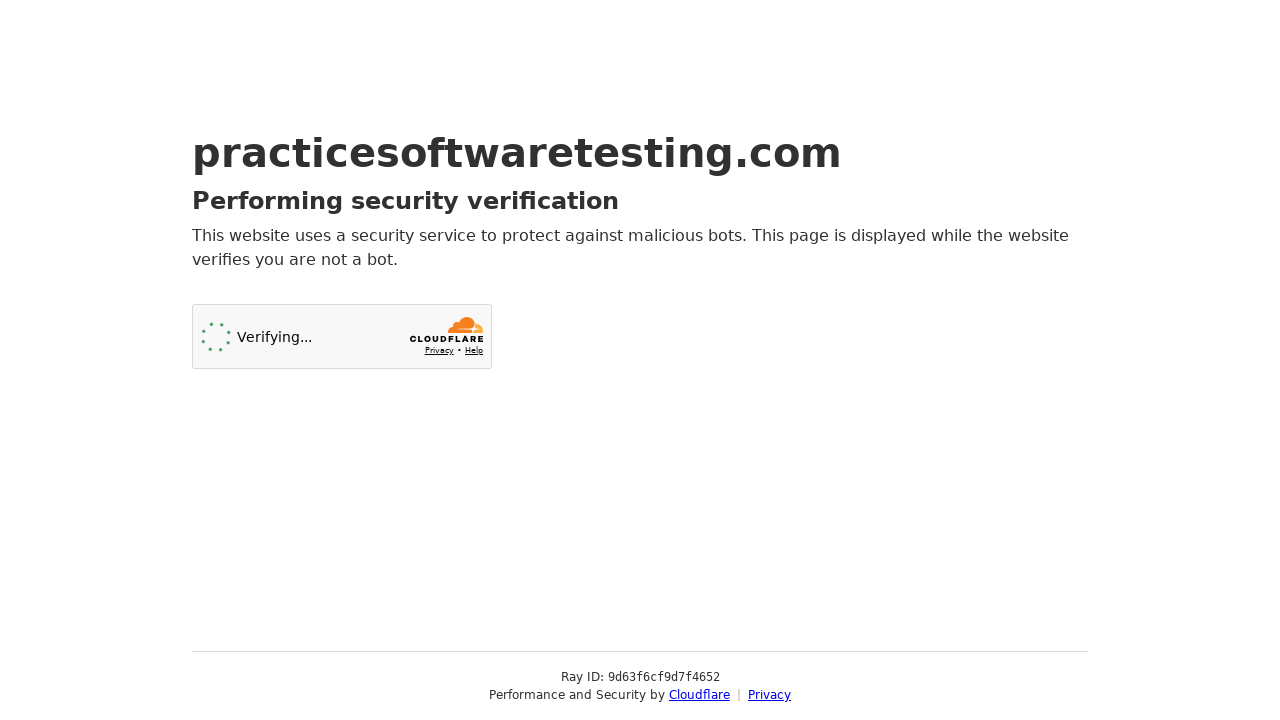

Verified page title is not empty
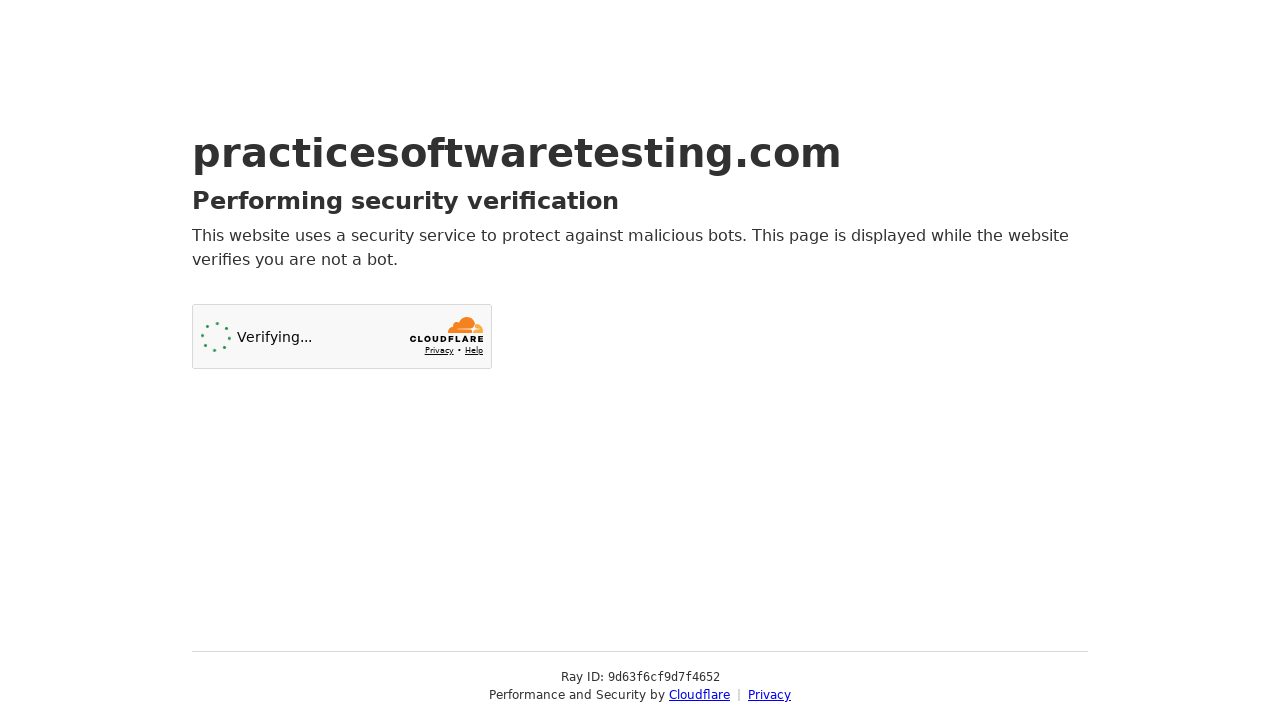

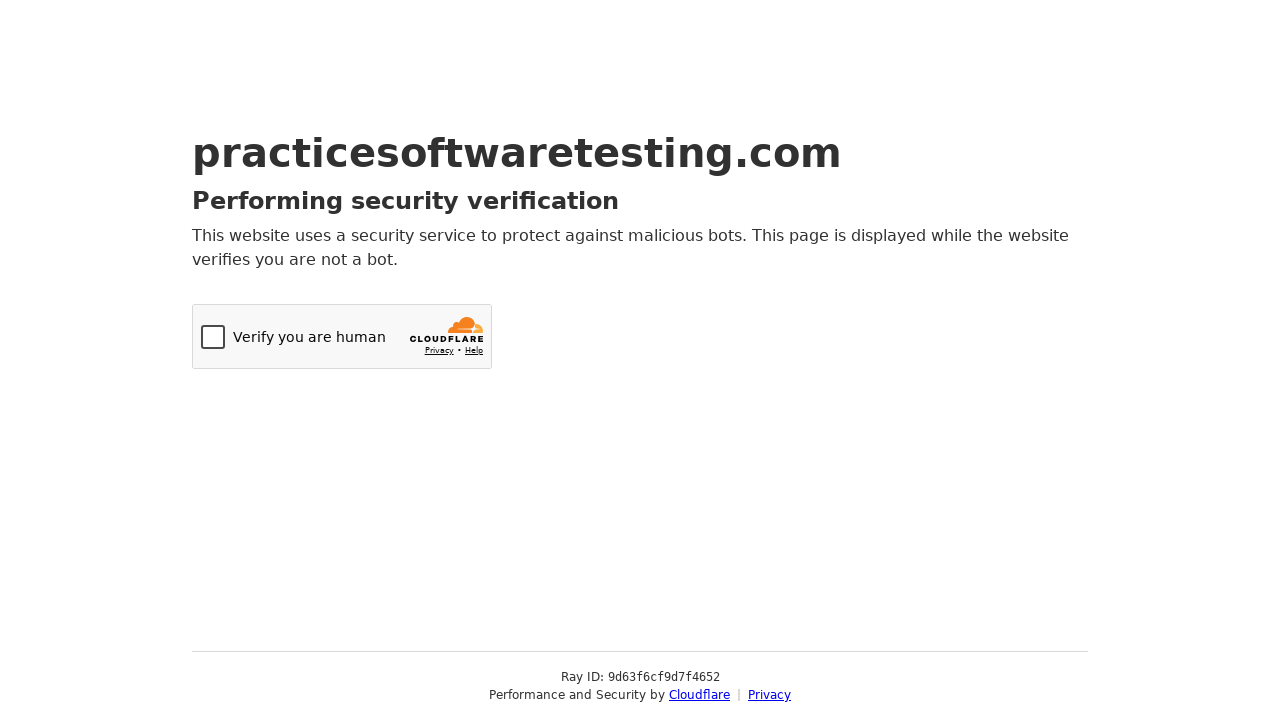